Navigates to the Python.org homepage and verifies that the upcoming events widget is displayed with event listings

Starting URL: https://www.python.org/

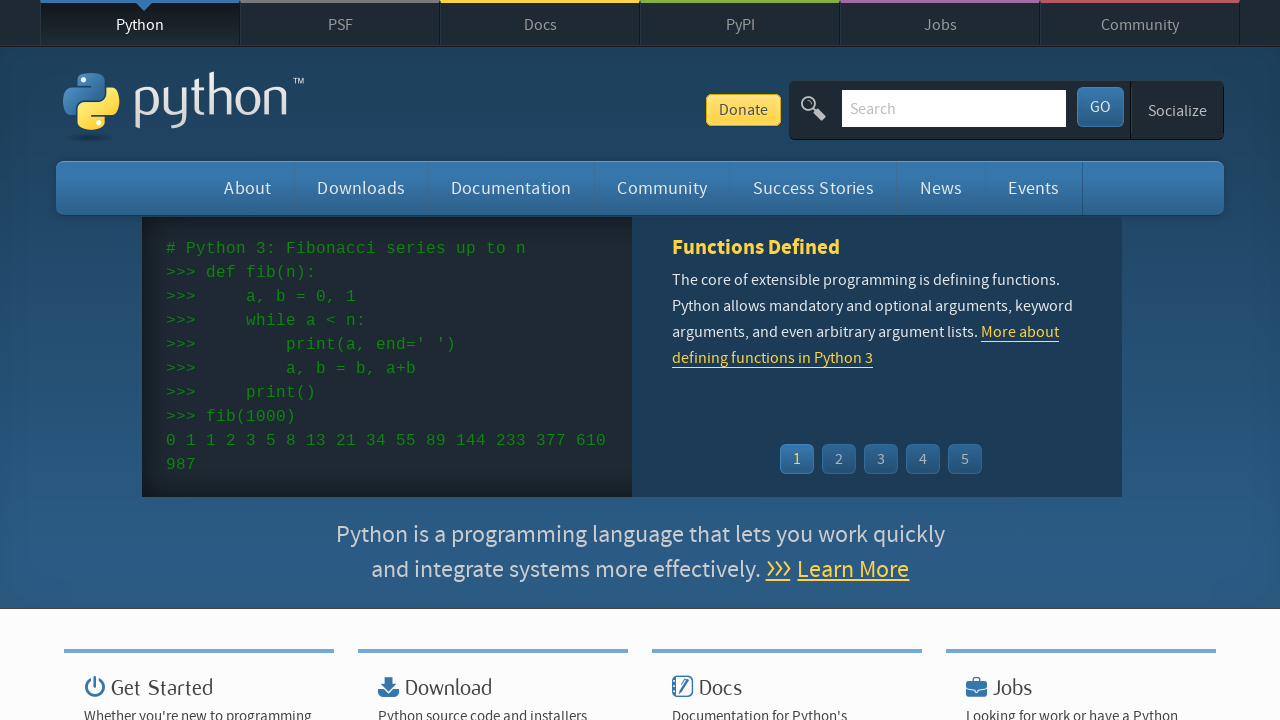

Navigated to Python.org homepage
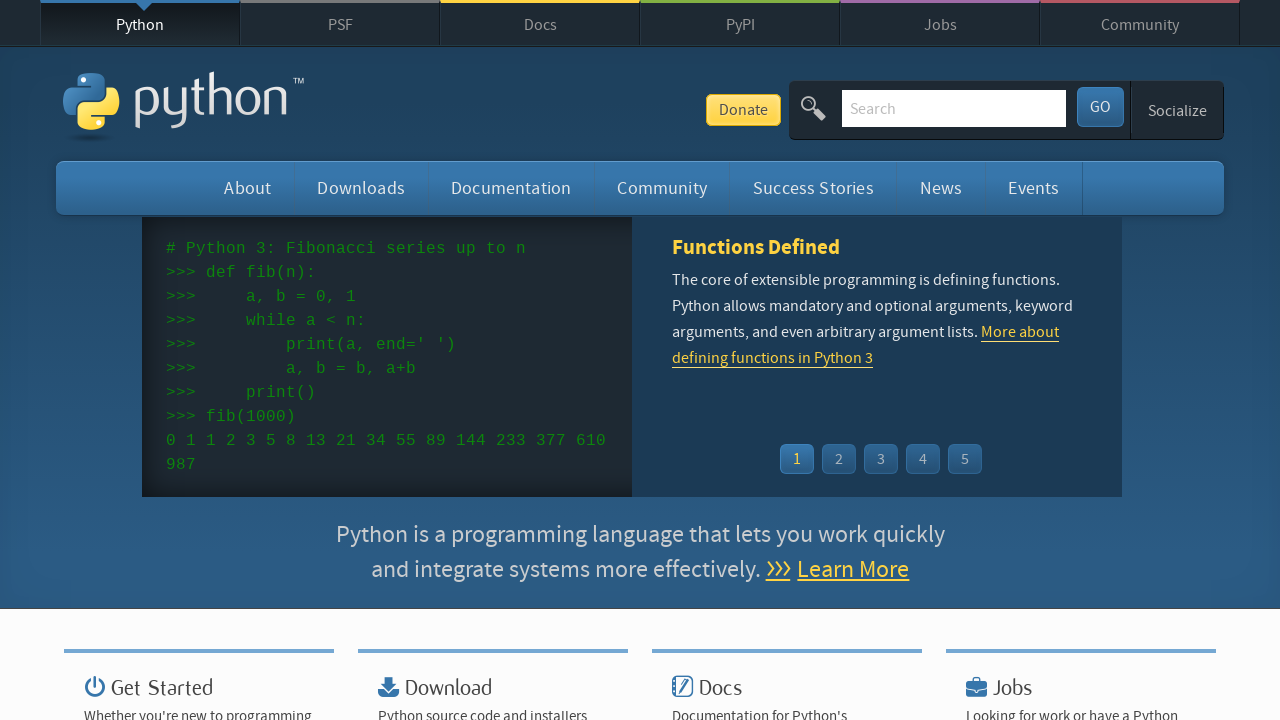

Events widget loaded with event items present
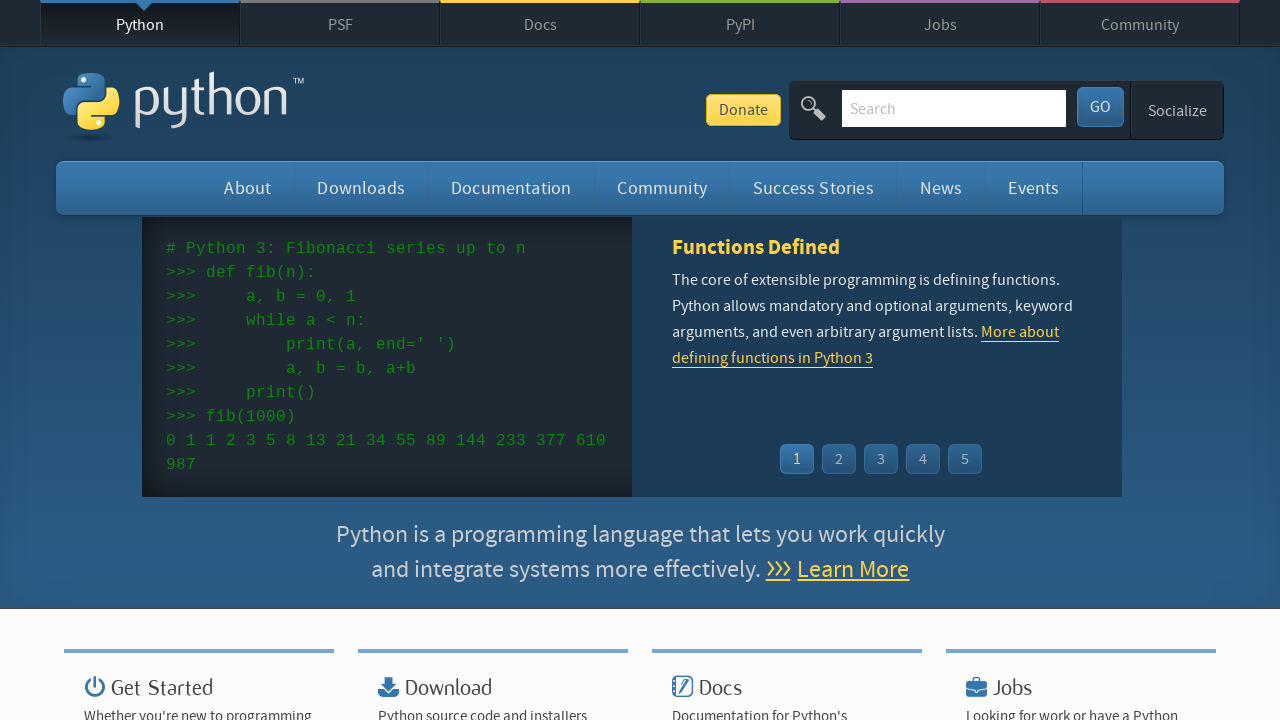

Located all event items in the widget
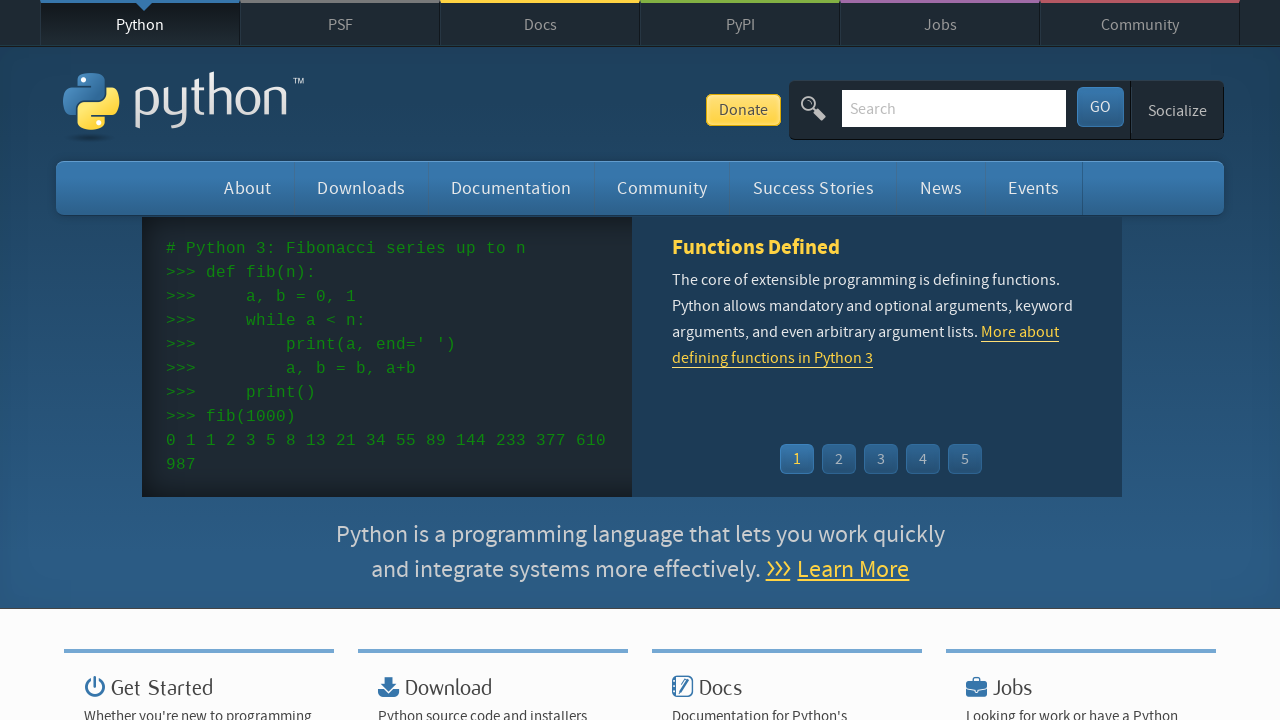

Verified that at least one event is displayed in the upcoming events widget
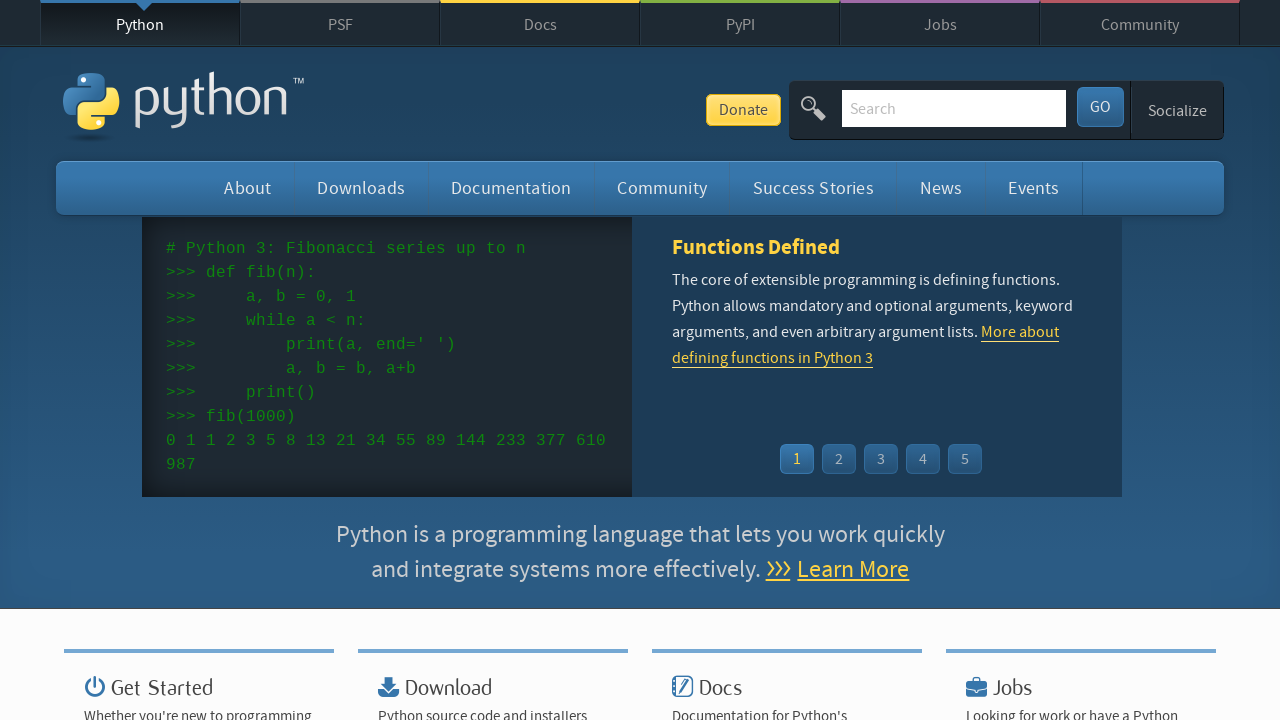

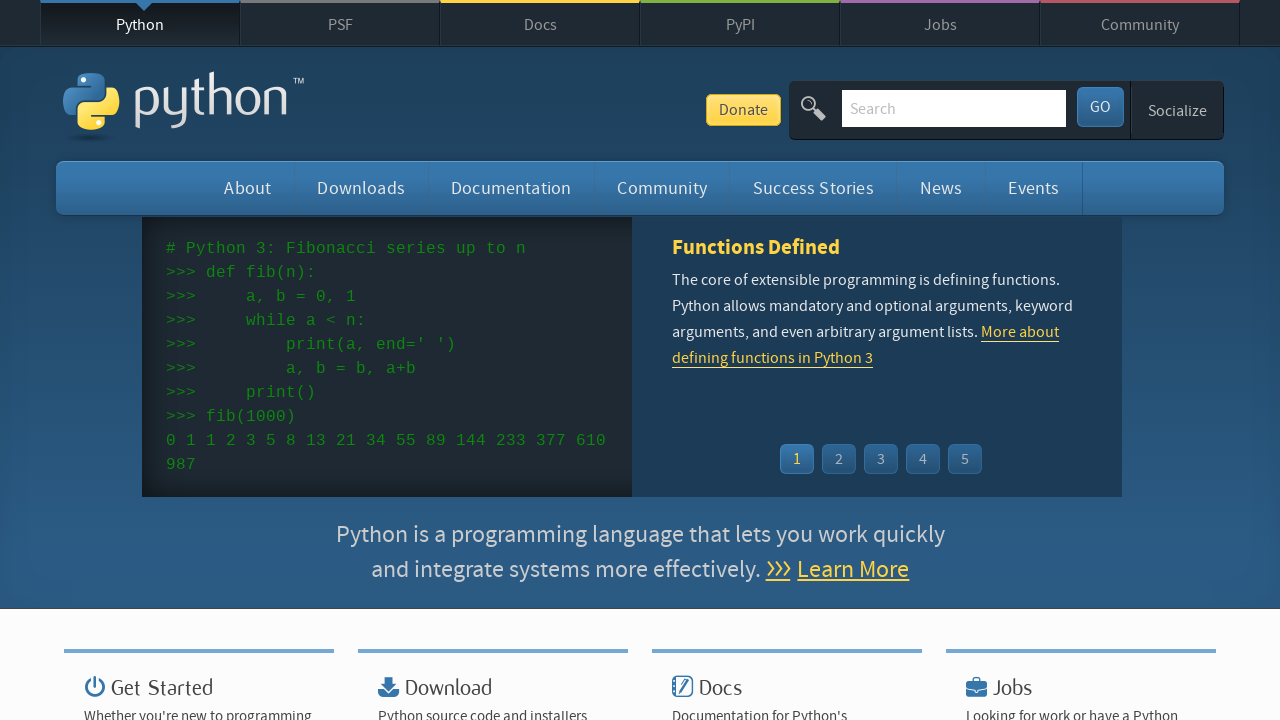